Tests behavior when clicking a JS confirm button without explicitly handling the dialog - Playwright auto-dismisses unhandled dialogs by default.

Starting URL: https://the-internet.herokuapp.com/javascript_alerts

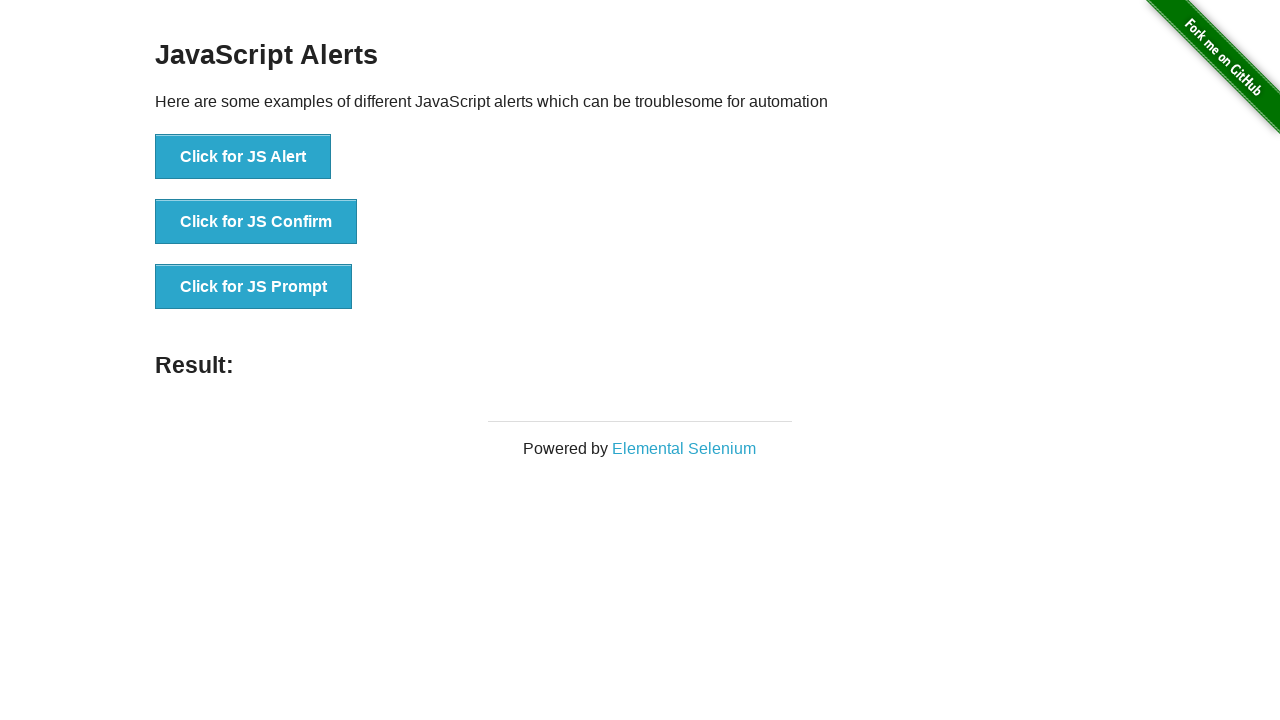

Clicked the JS Confirm button without setting up a dialog handler - Playwright will auto-dismiss the dialog at (256, 222) on xpath=//button[text()='Click for JS Confirm']
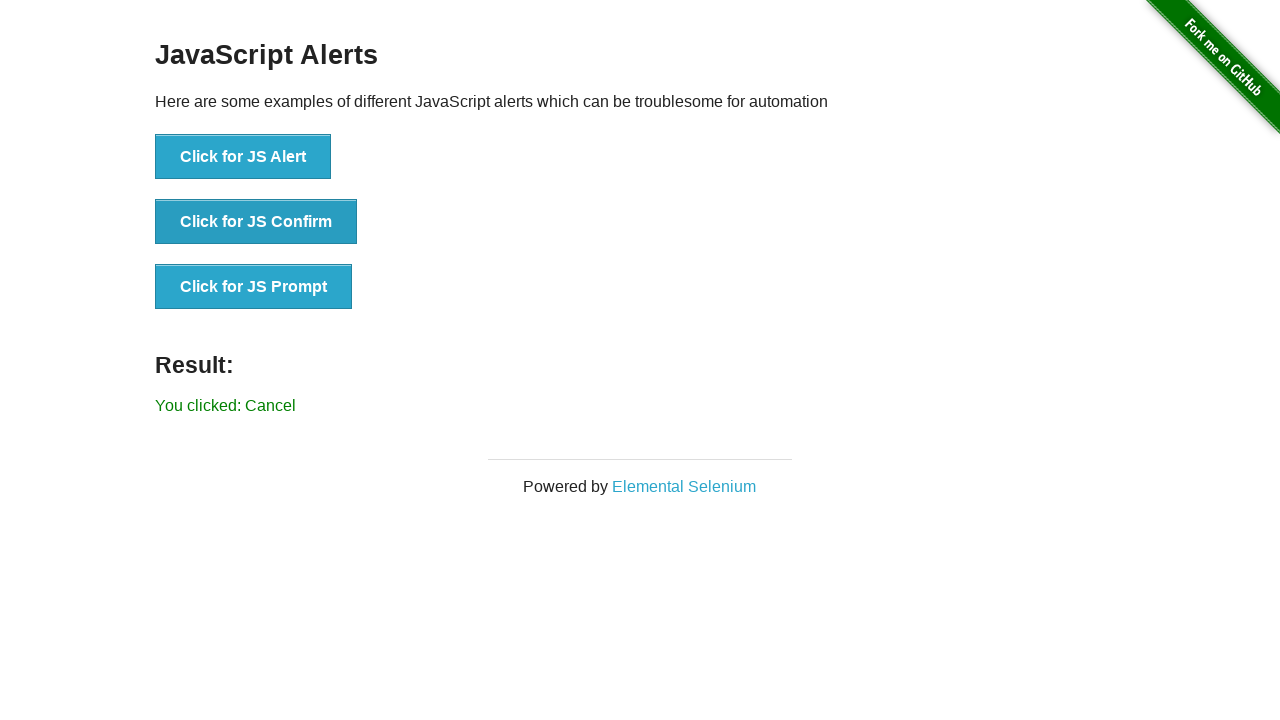

Retrieved result text after auto-dismissed dialog: 'You clicked: Cancel'
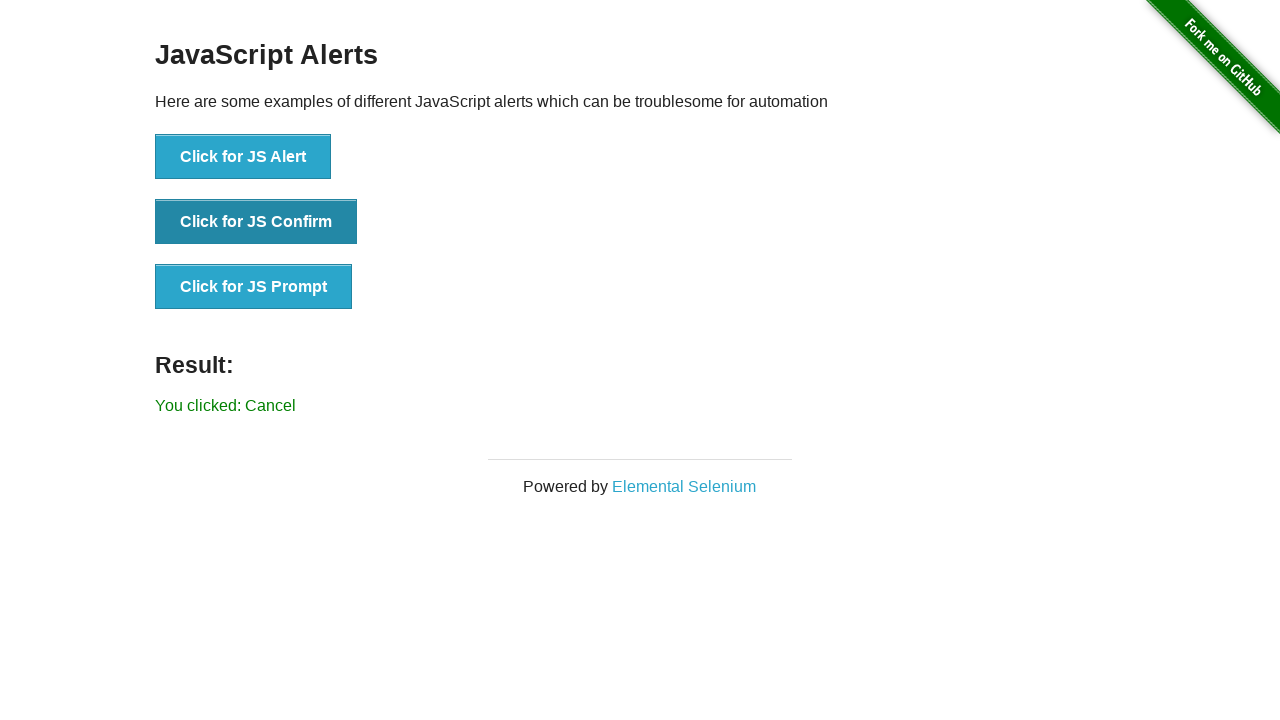

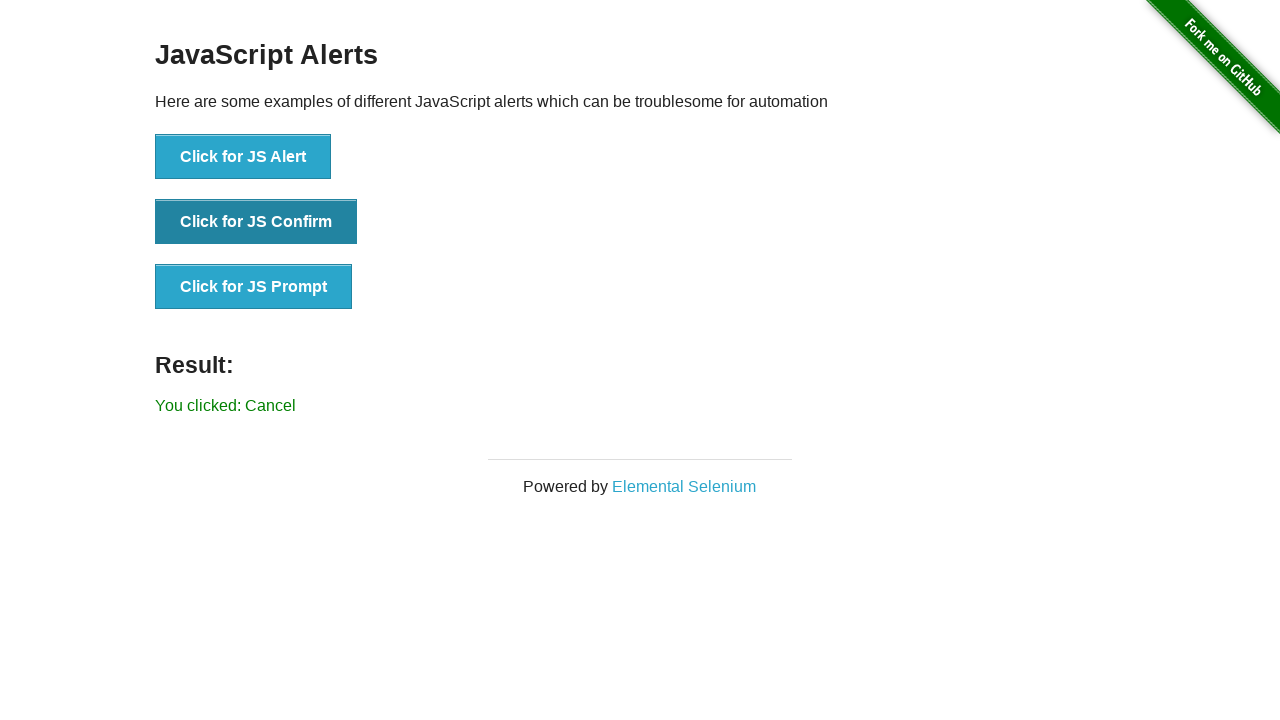